Tests the Remove functionality on the dynamic controls page by clicking the Remove button and waiting for the checkbox to disappear.

Starting URL: https://the-internet.herokuapp.com/dynamic_controls

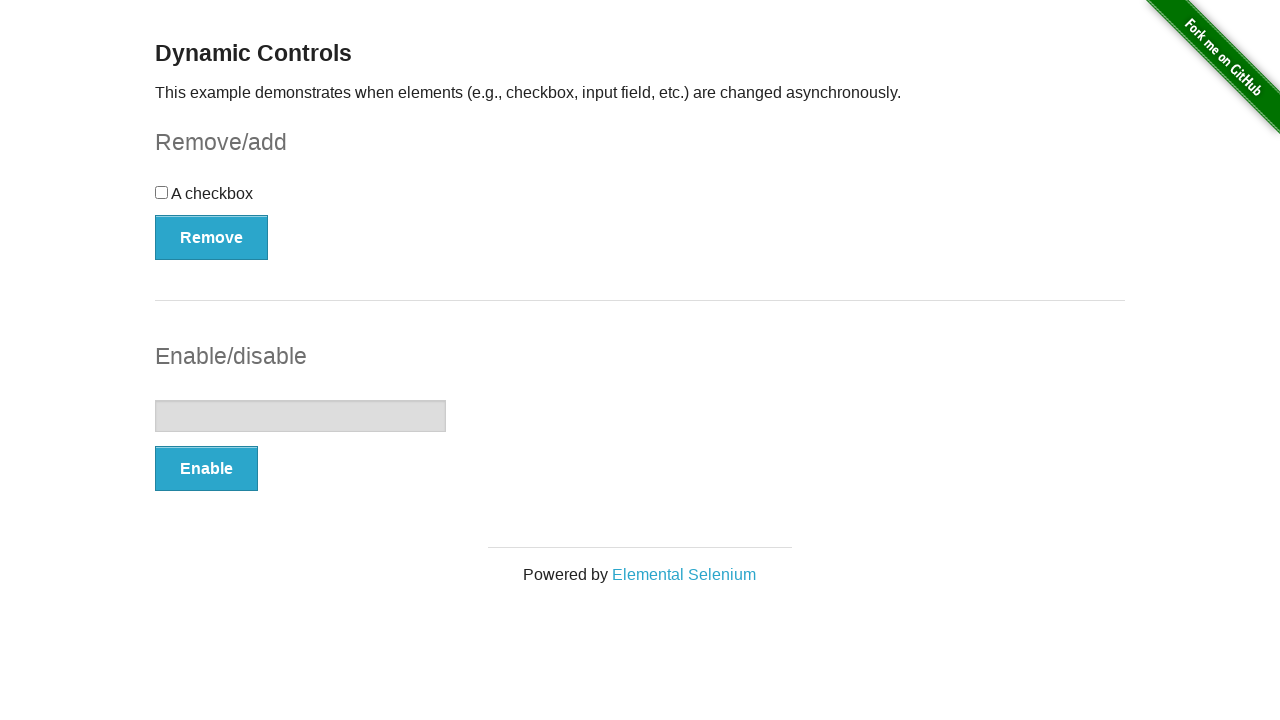

Navigated to dynamic controls page
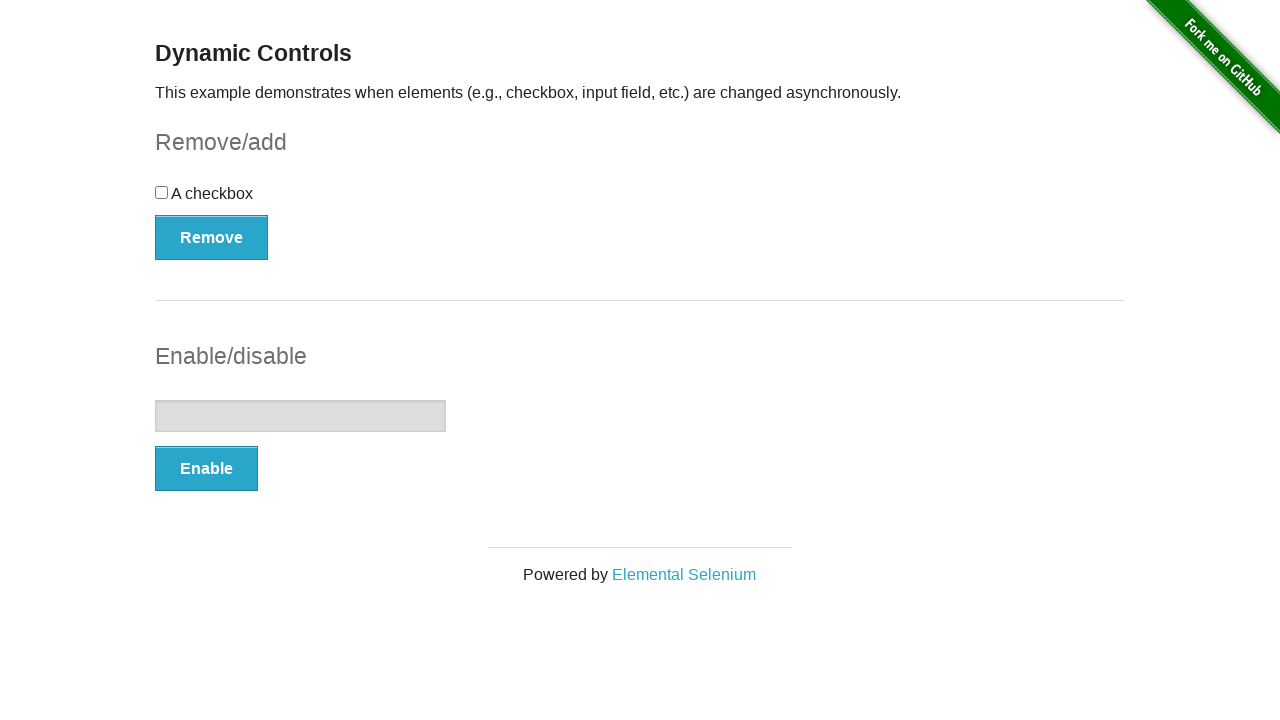

Clicked the Remove button at (212, 237) on xpath=//button[.='Remove']
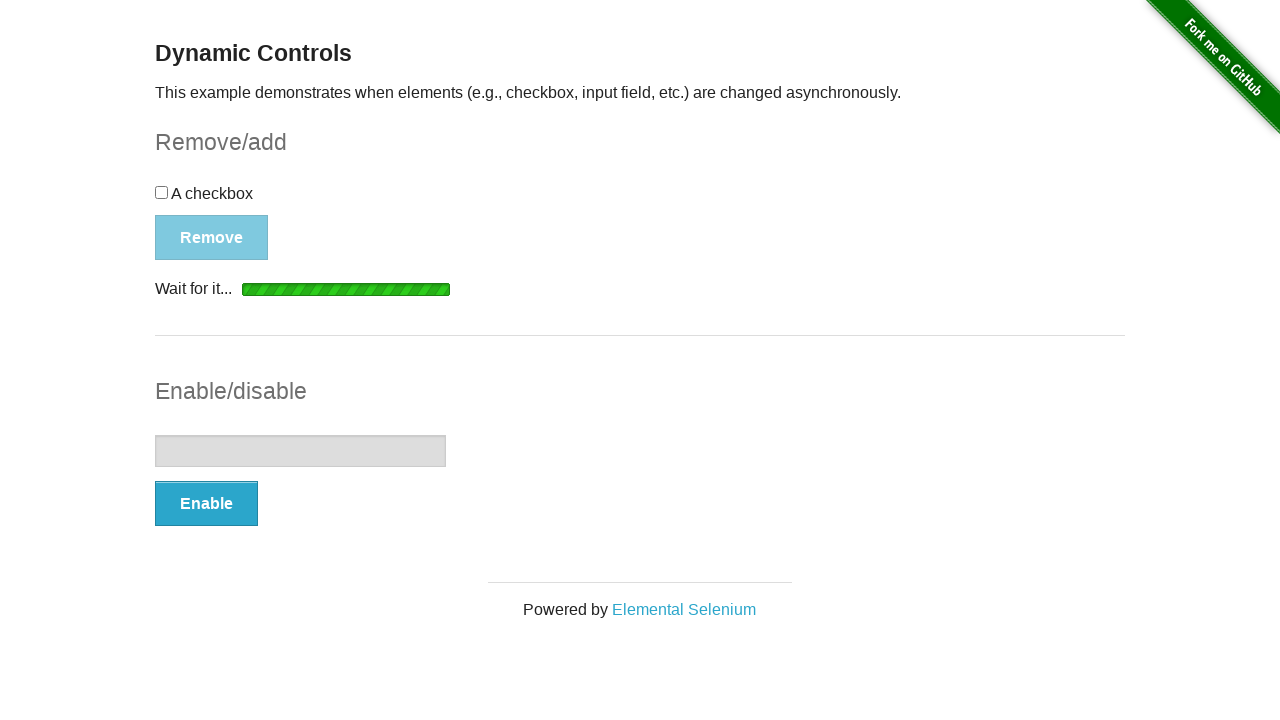

Checkbox disappeared from the page
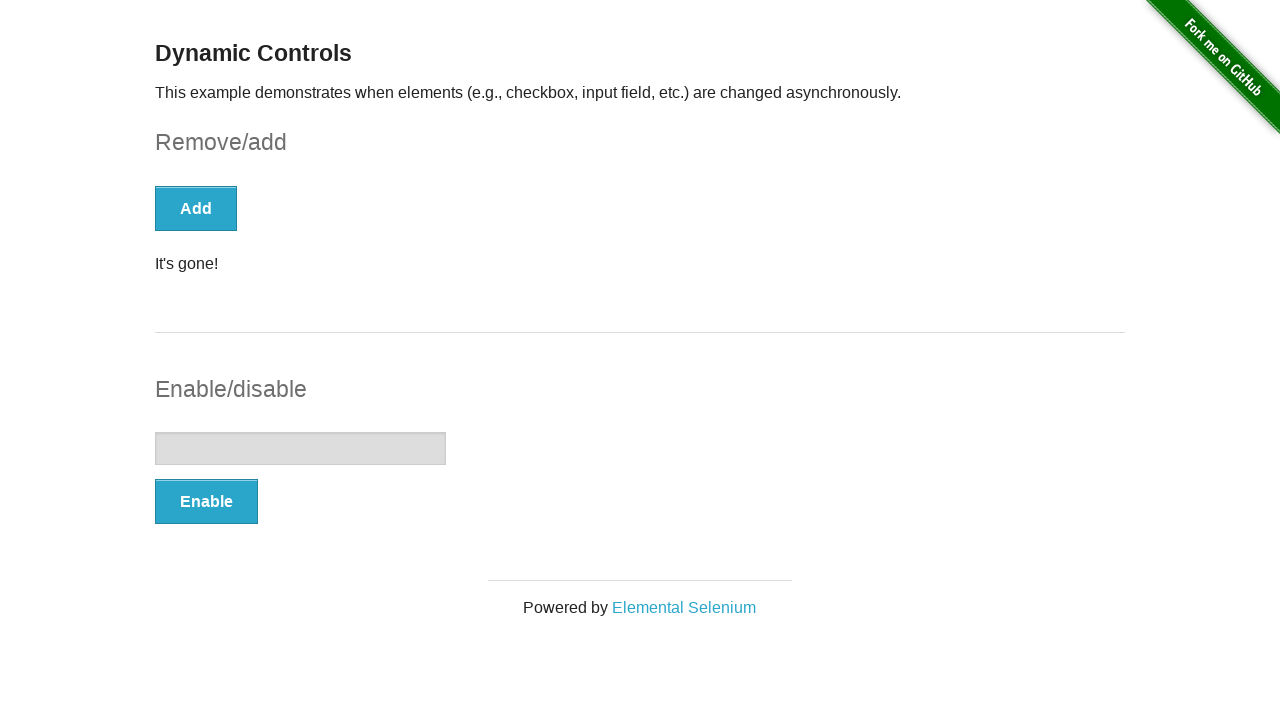

Removal confirmation message appeared
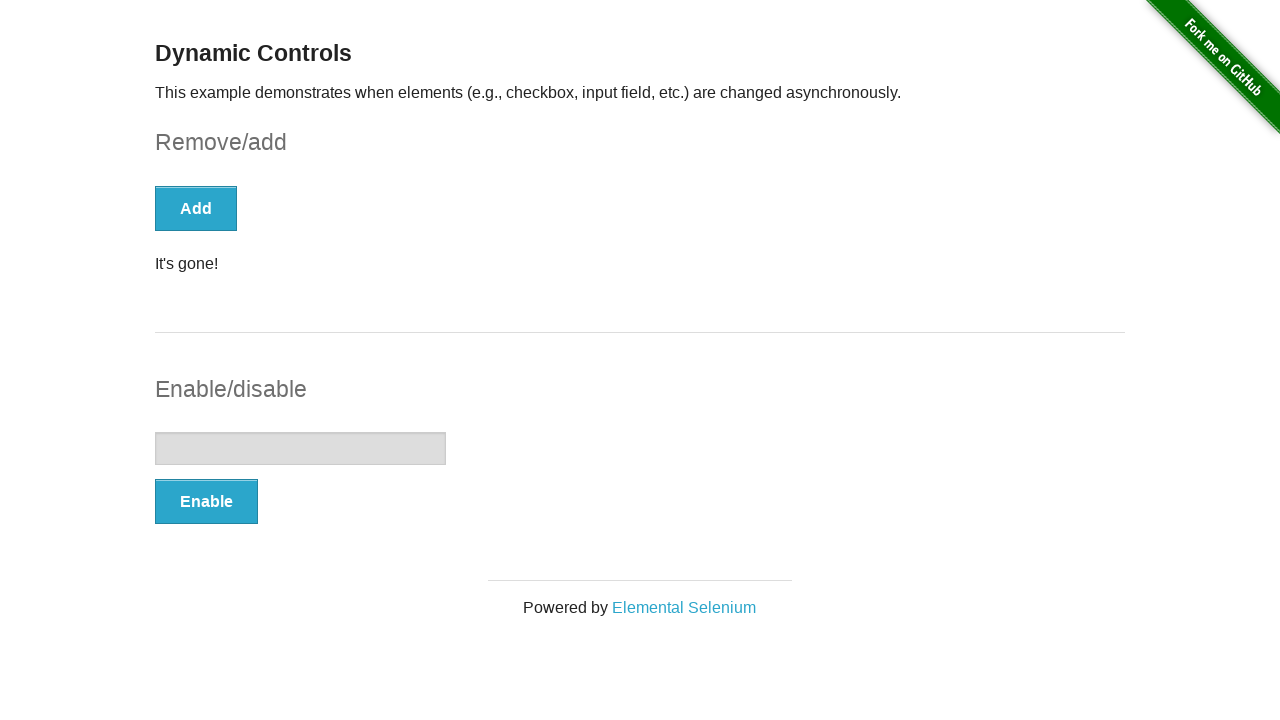

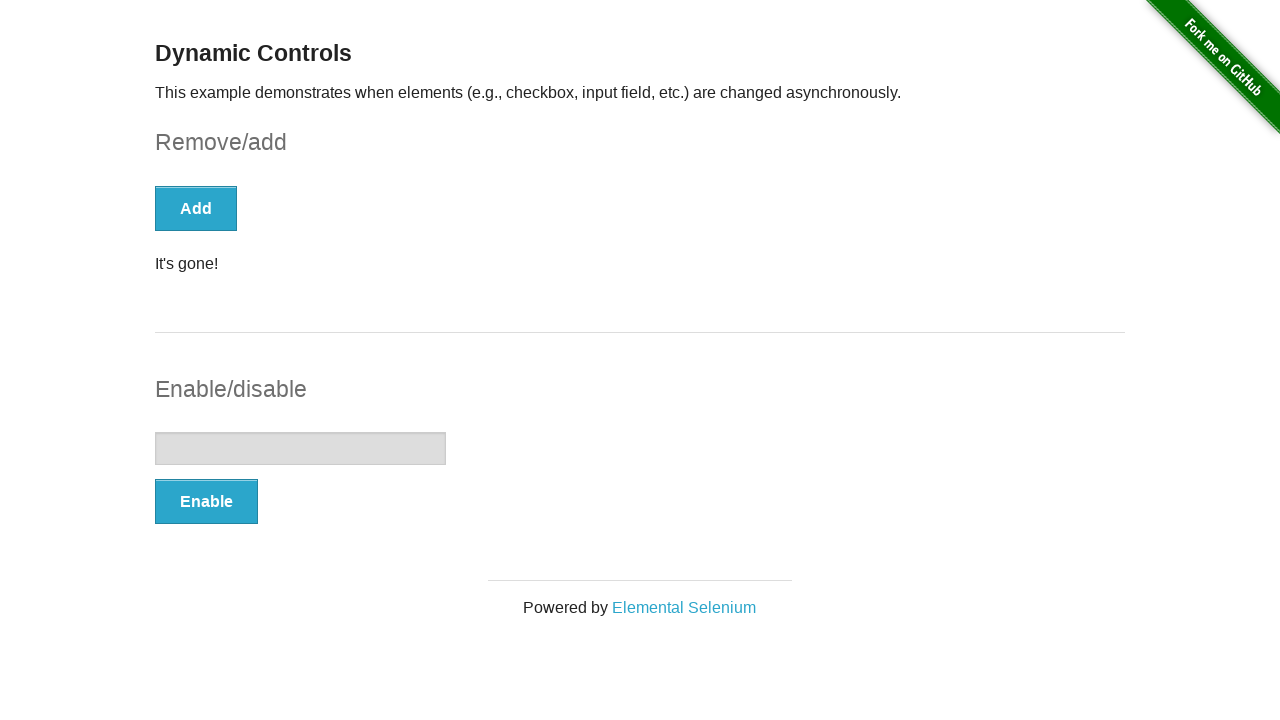